Tests that the counter displays the current number of todo items as they are added

Starting URL: https://demo.playwright.dev/todomvc

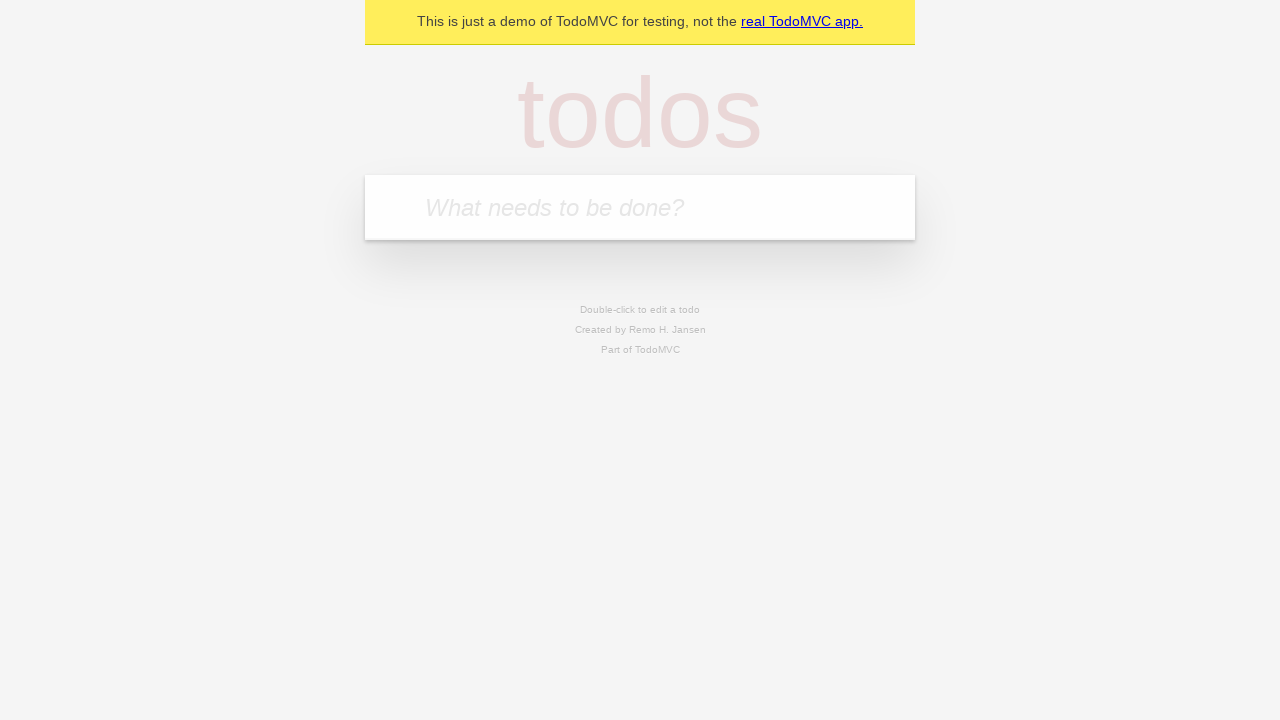

Filled todo input with 'buy some cheese' on internal:attr=[placeholder="What needs to be done?"i]
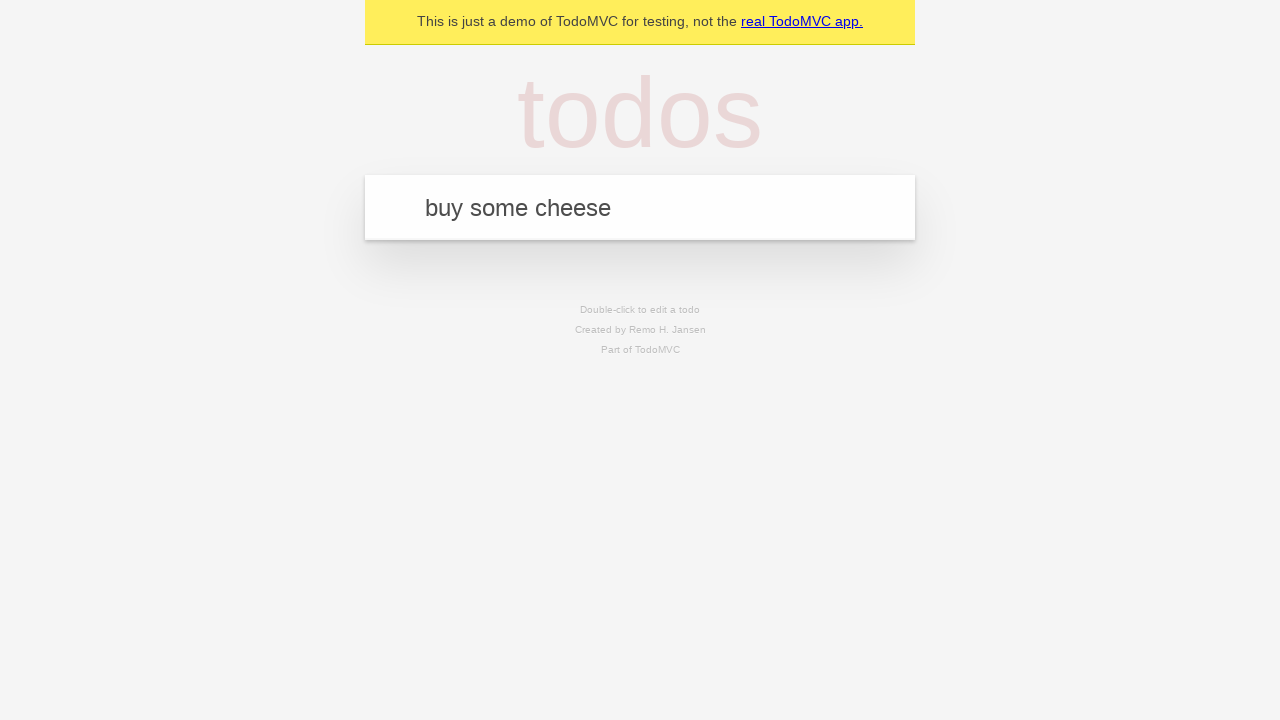

Pressed Enter to create first todo on internal:attr=[placeholder="What needs to be done?"i]
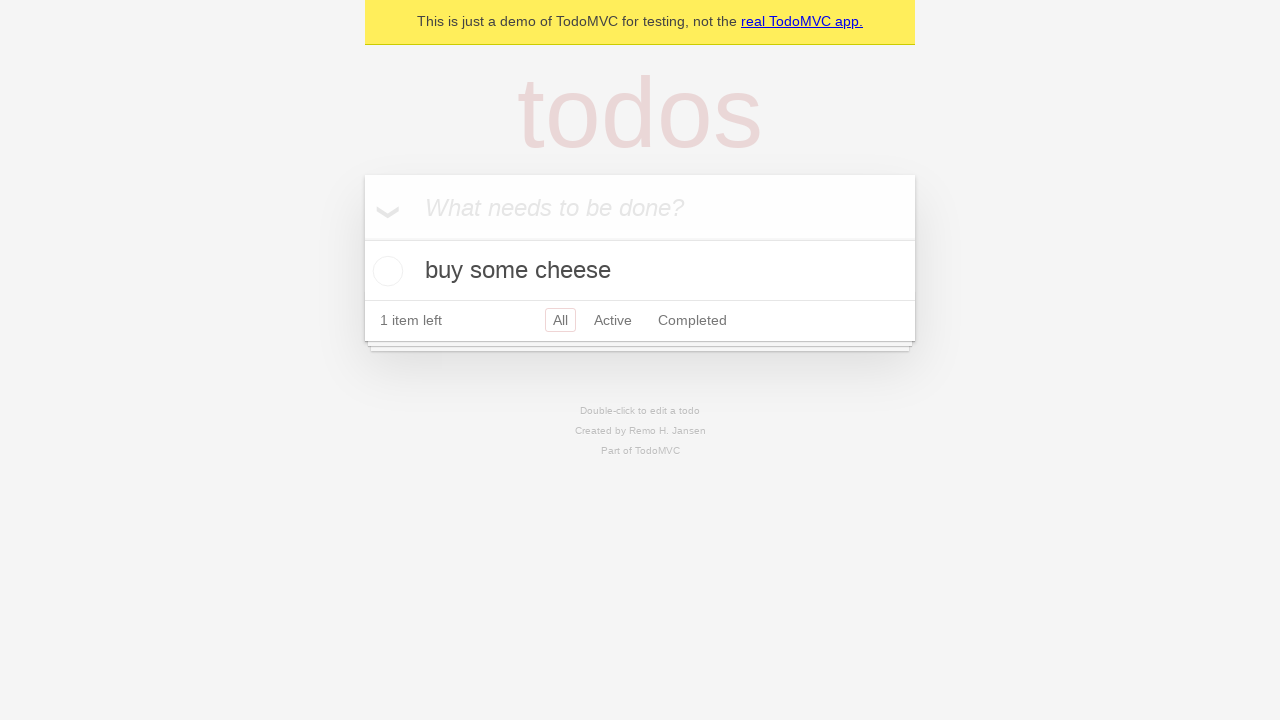

Todo counter appeared showing 1 item
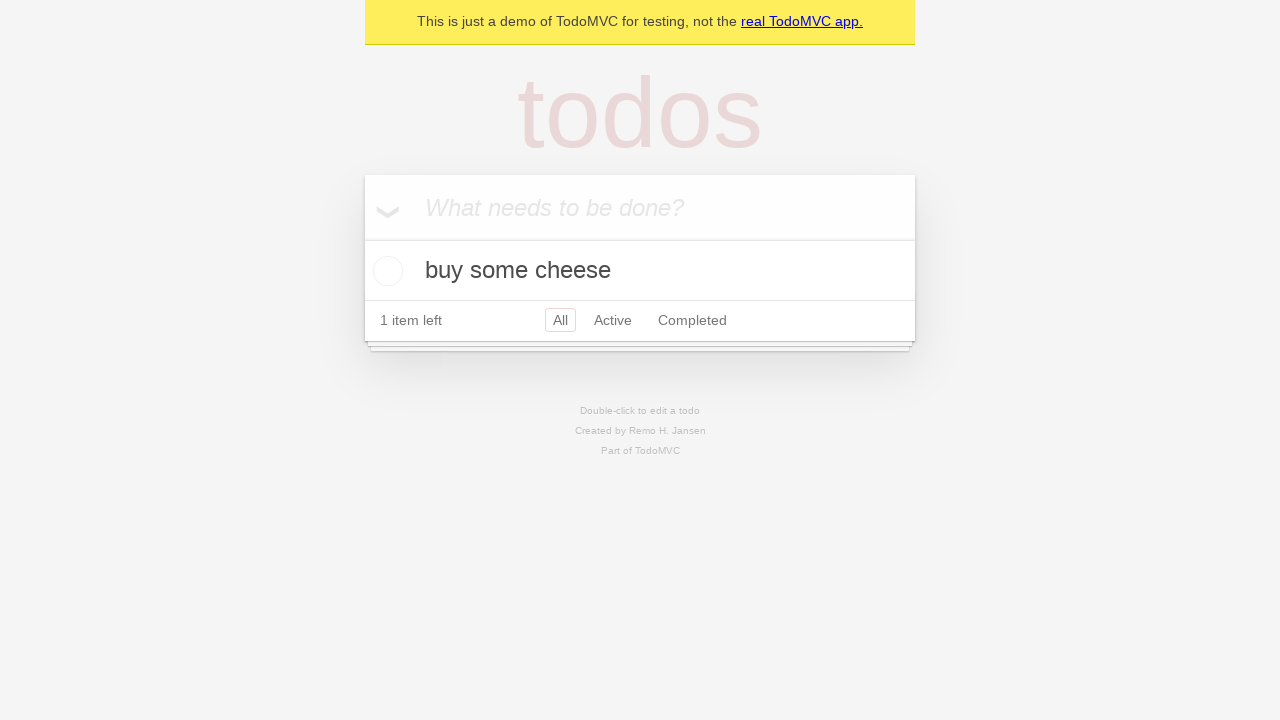

Filled todo input with 'feed the cat' on internal:attr=[placeholder="What needs to be done?"i]
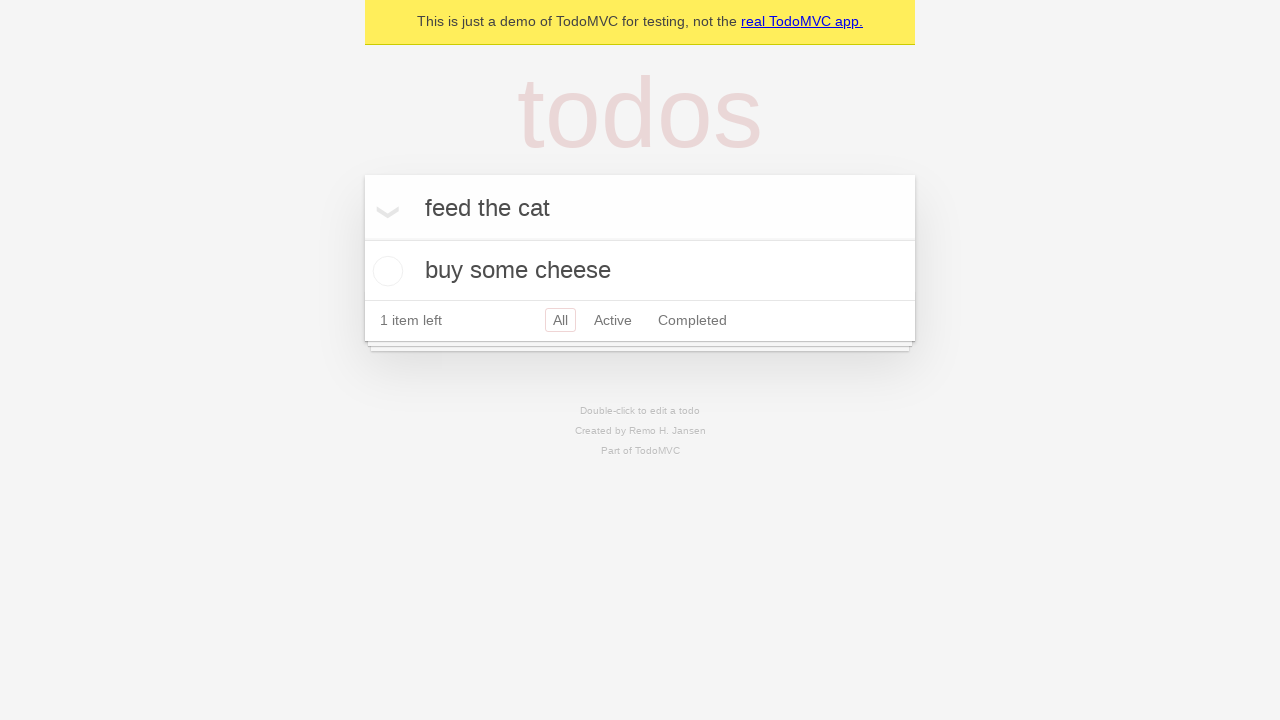

Pressed Enter to create second todo on internal:attr=[placeholder="What needs to be done?"i]
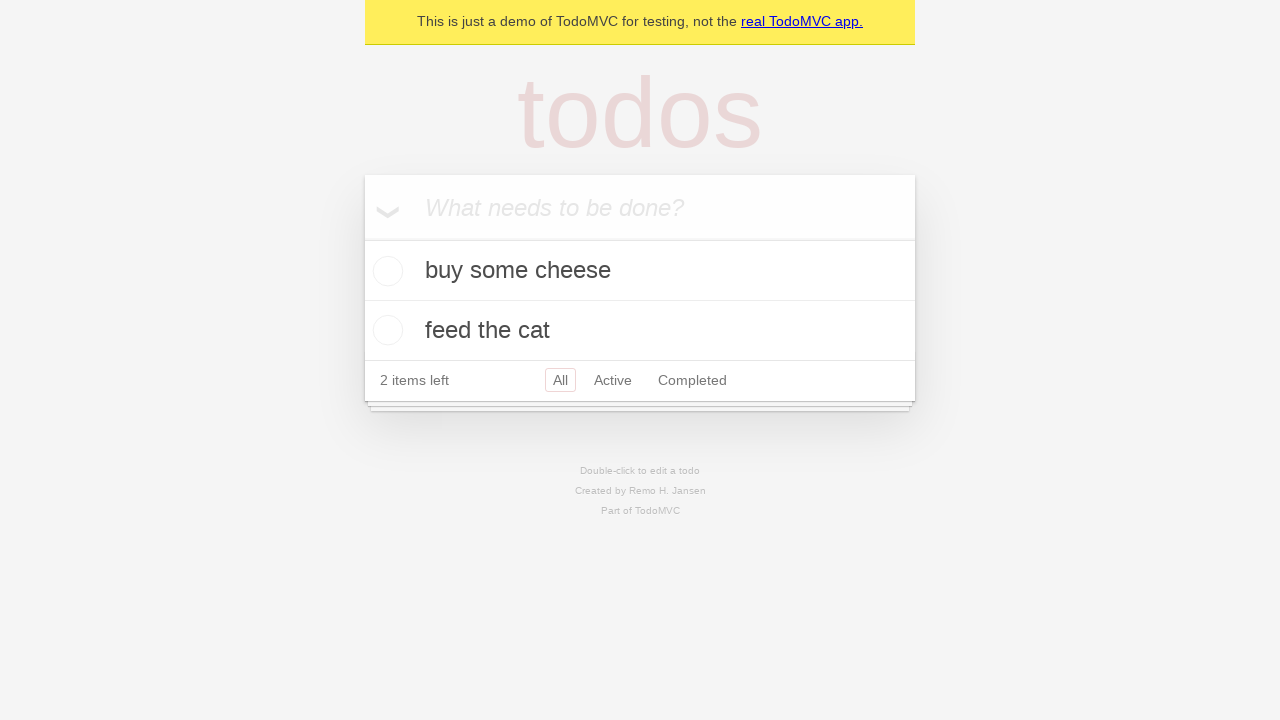

Waited 300ms for counter to update to 2 items
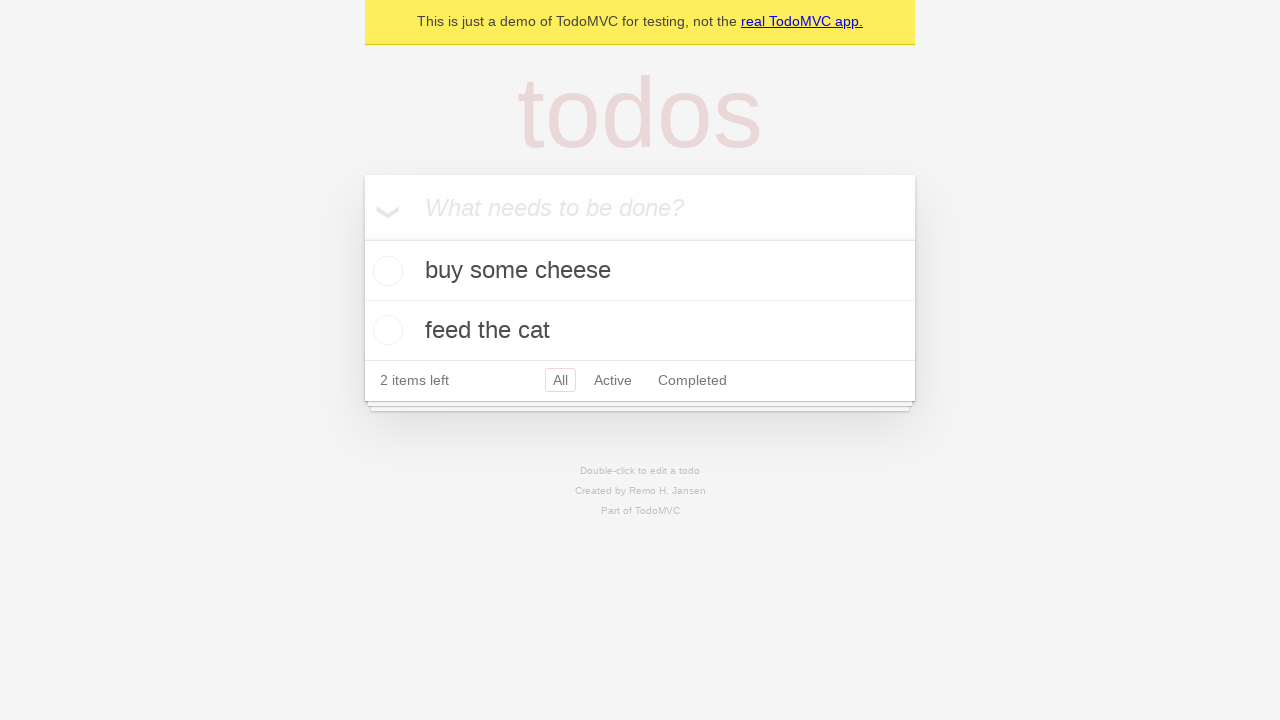

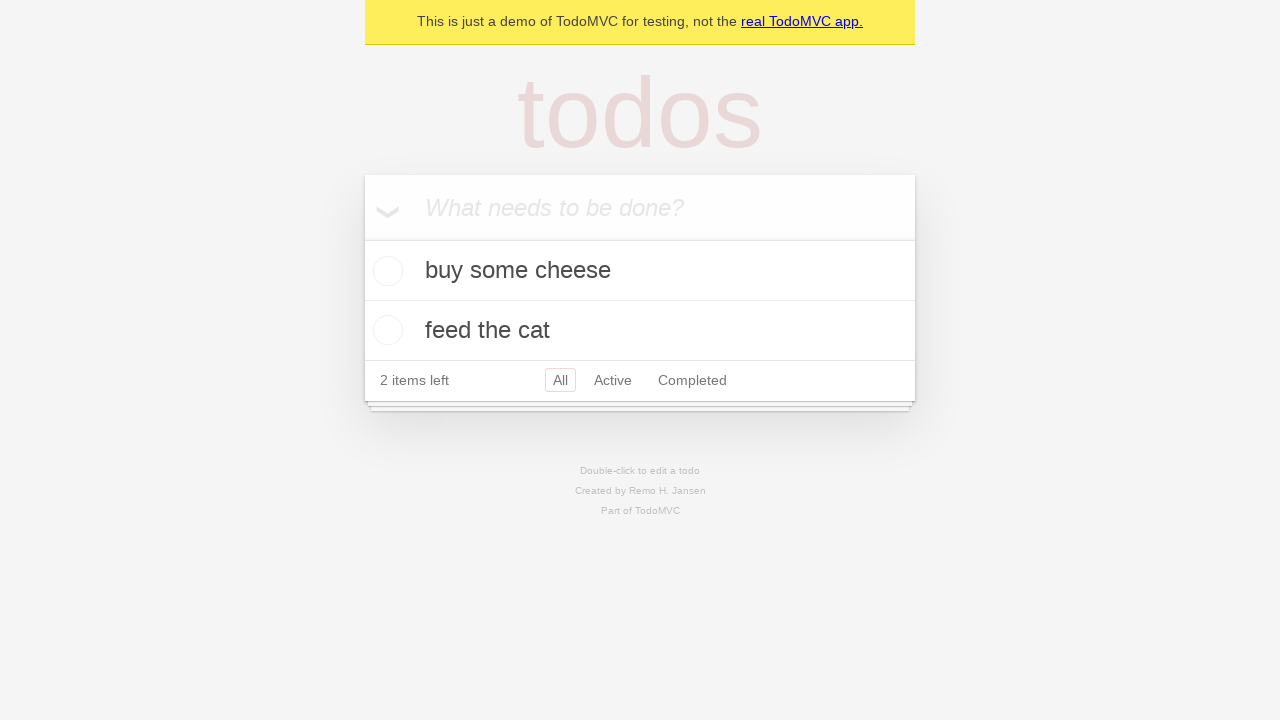